Tests drag and drop functionality on jQuery UI demo page by switching to an iframe and dragging an element from a source location to a drop target.

Starting URL: https://jqueryui.com/droppable/

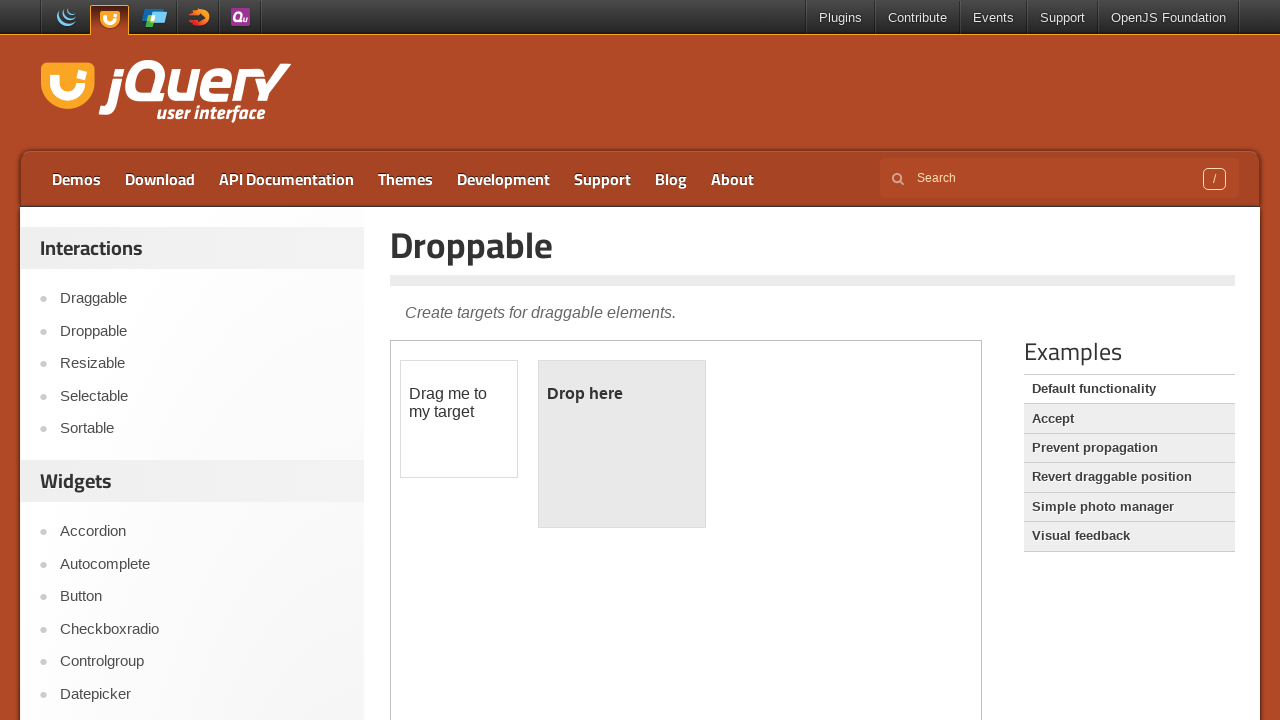

Located the demo iframe on the jQuery UI droppable page
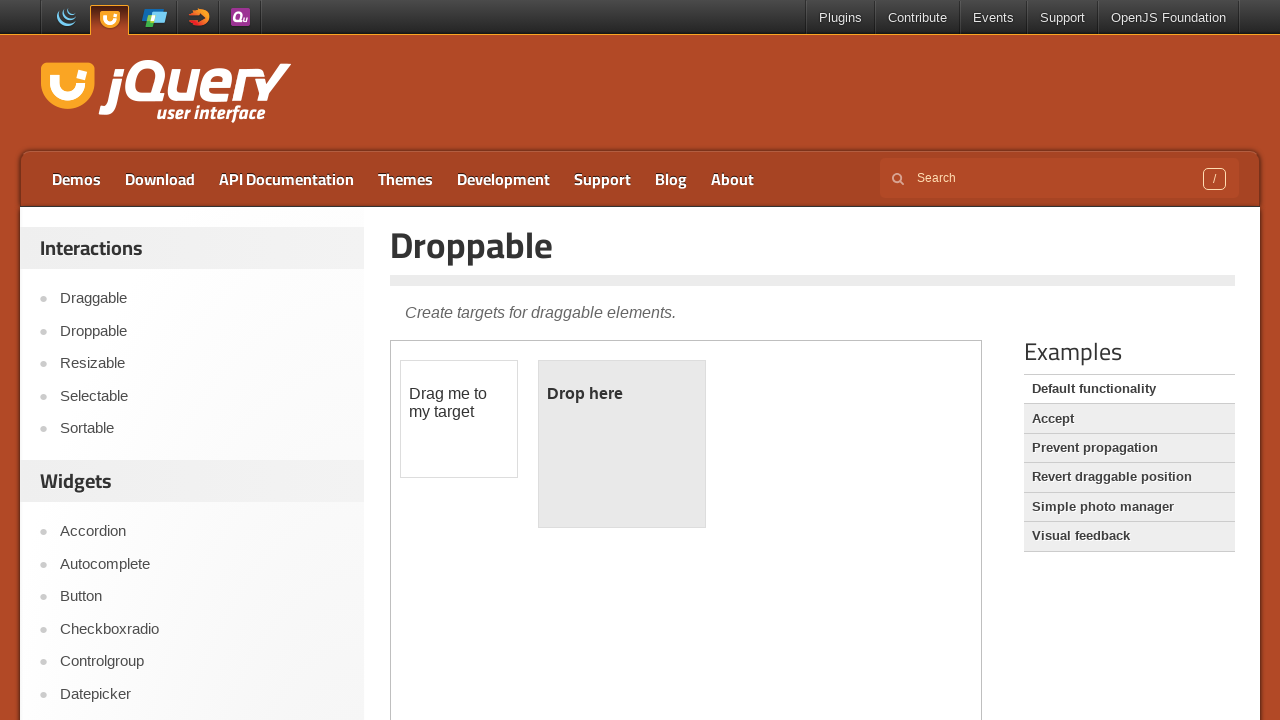

Located the draggable source element within the iframe
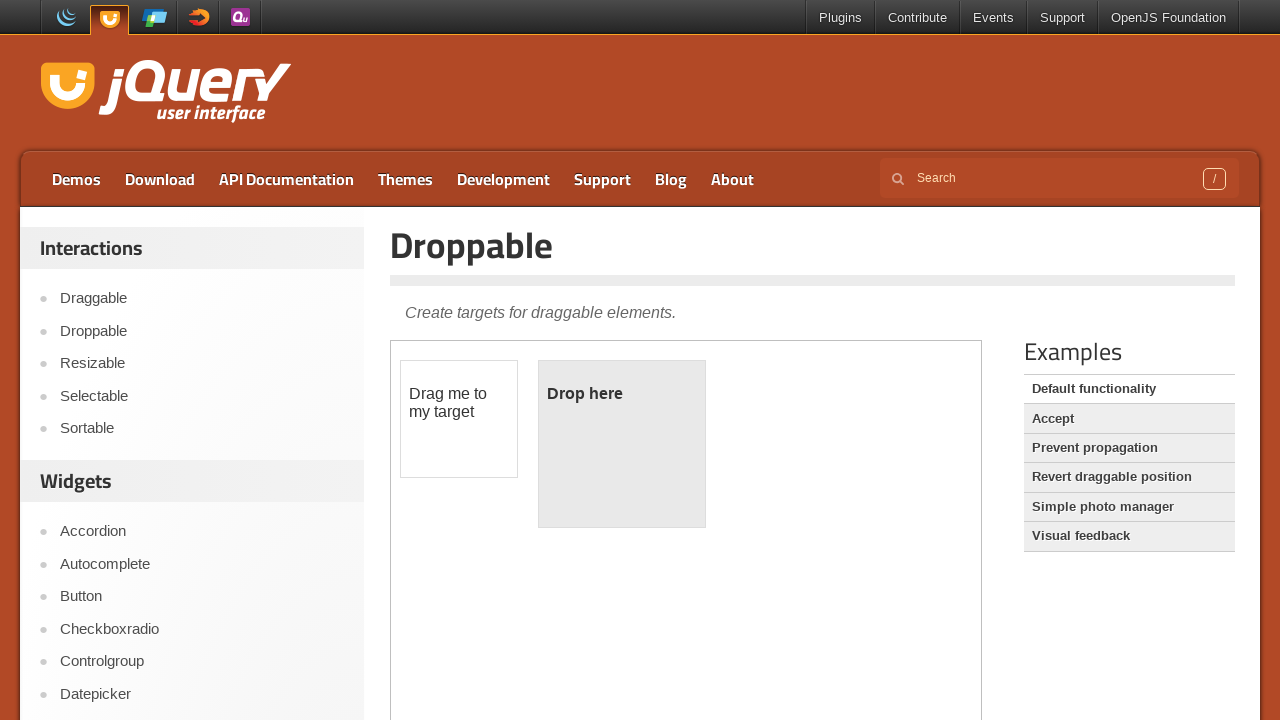

Located the droppable target element within the iframe
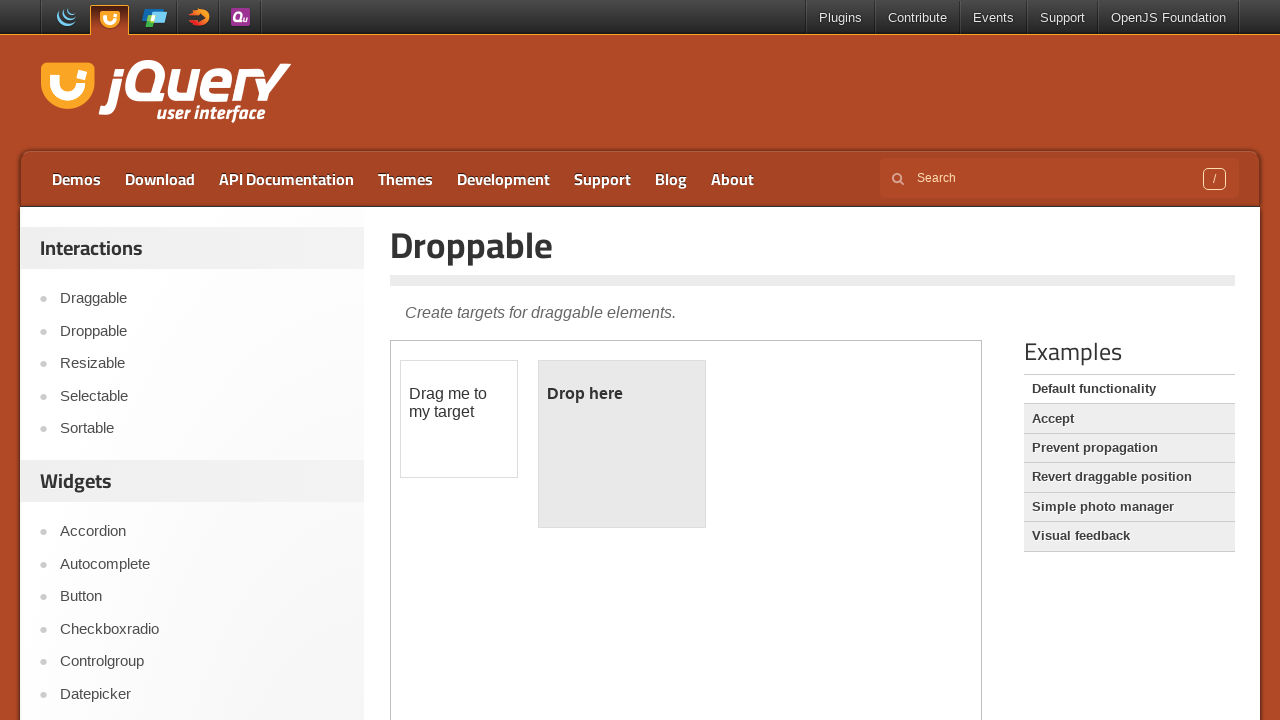

Dragged the source element to the drop target at (622, 444)
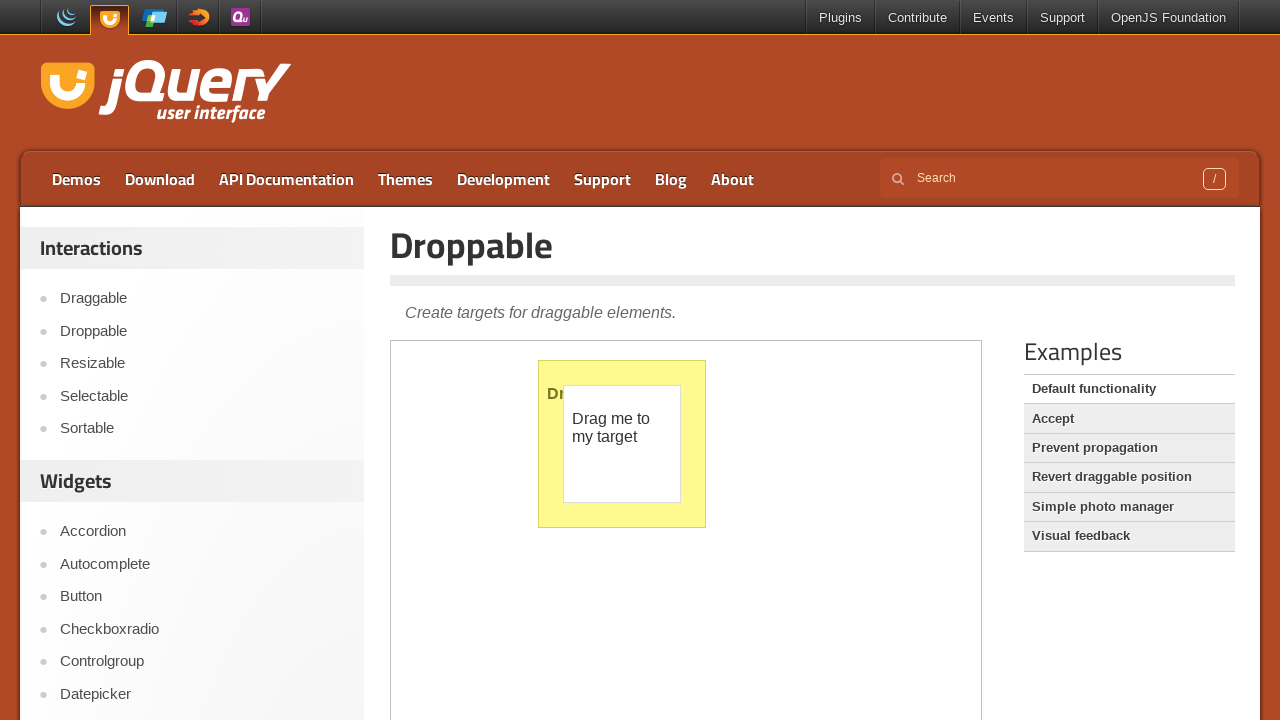

Waited 1 second for drag and drop animation to complete
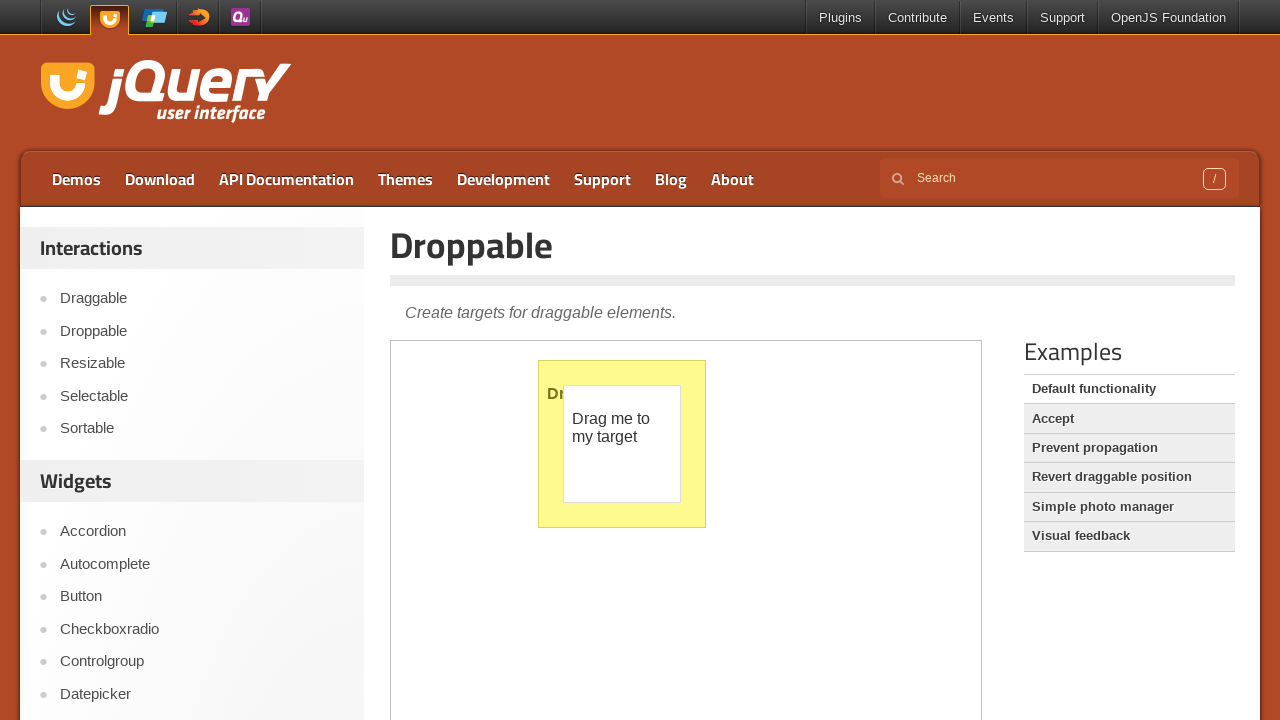

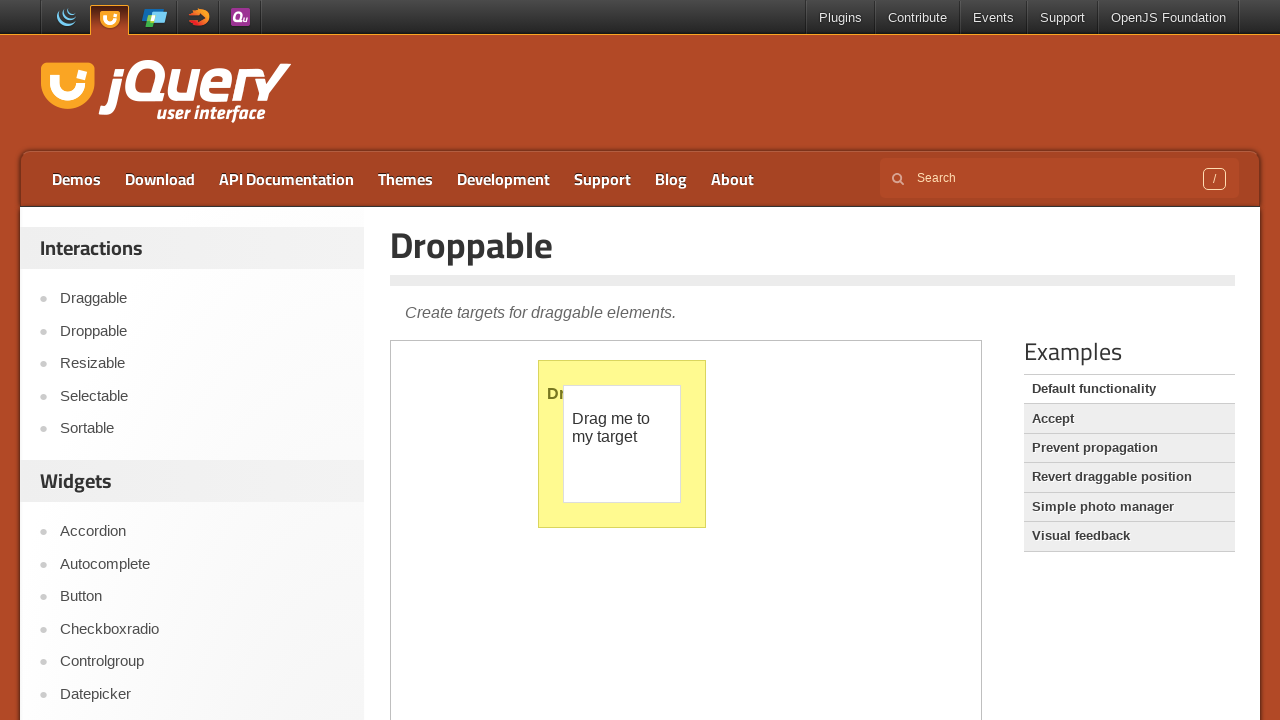